Tests right-click (context click) functionality on a button element at the DemoQA buttons page

Starting URL: https://demoqa.com/buttons

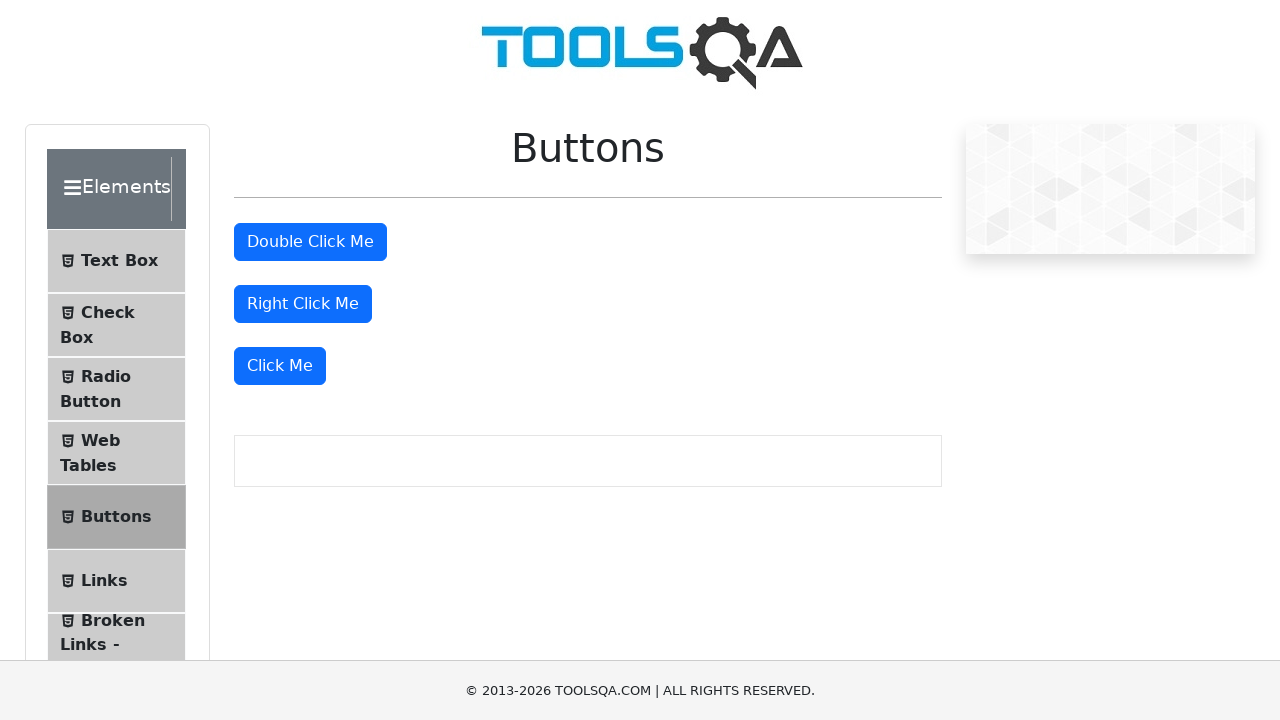

Located the 'Right Click Me' button element
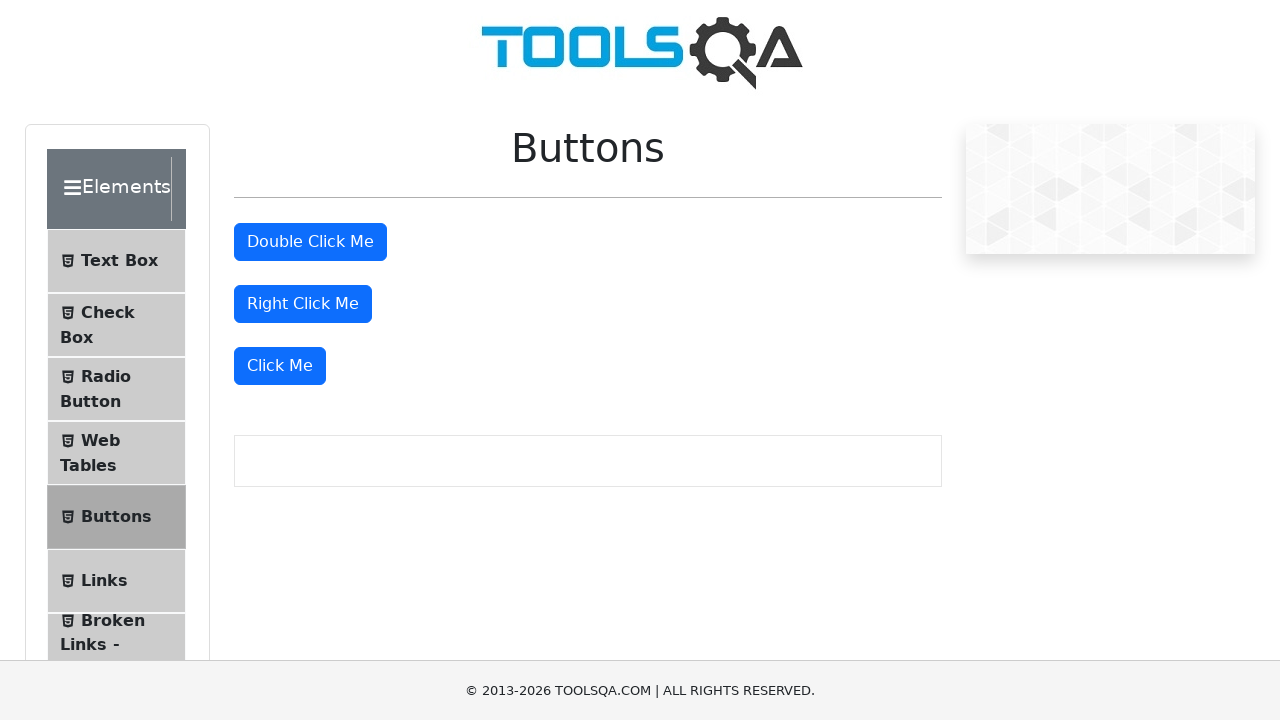

Right-click button became visible
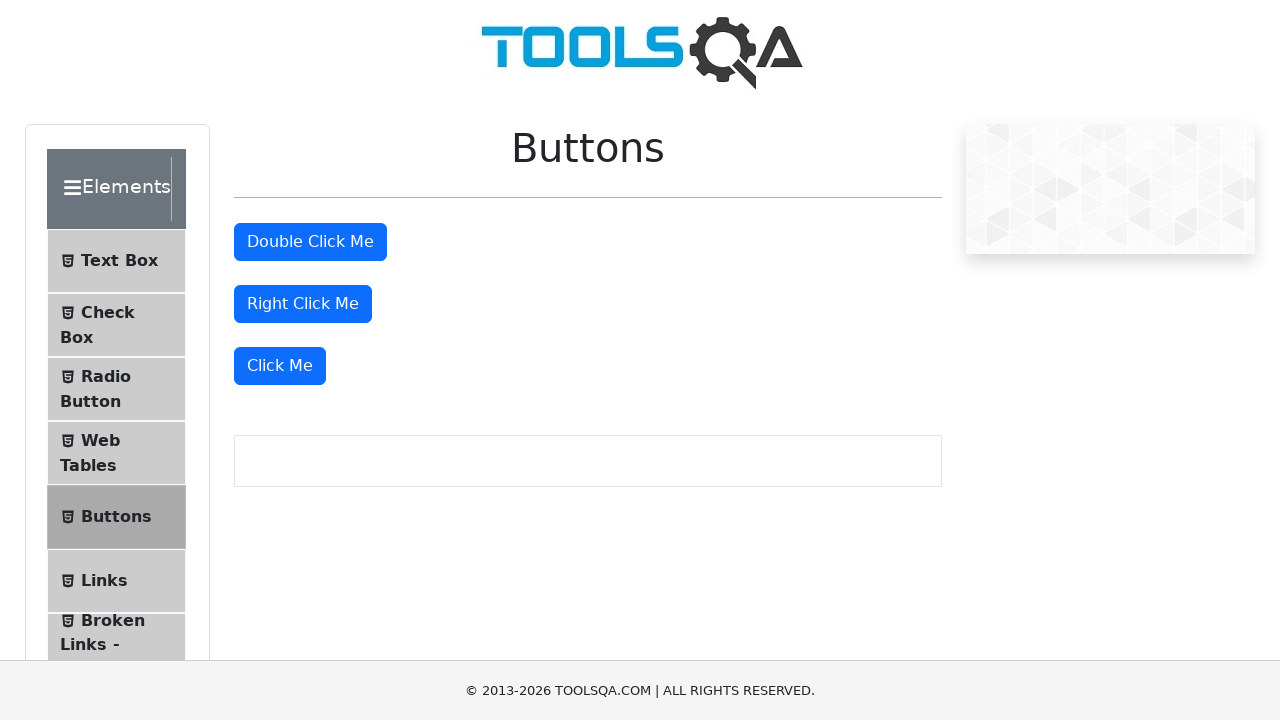

Performed right-click (context click) on the button at (303, 304) on xpath=//button[text()='Right Click Me']
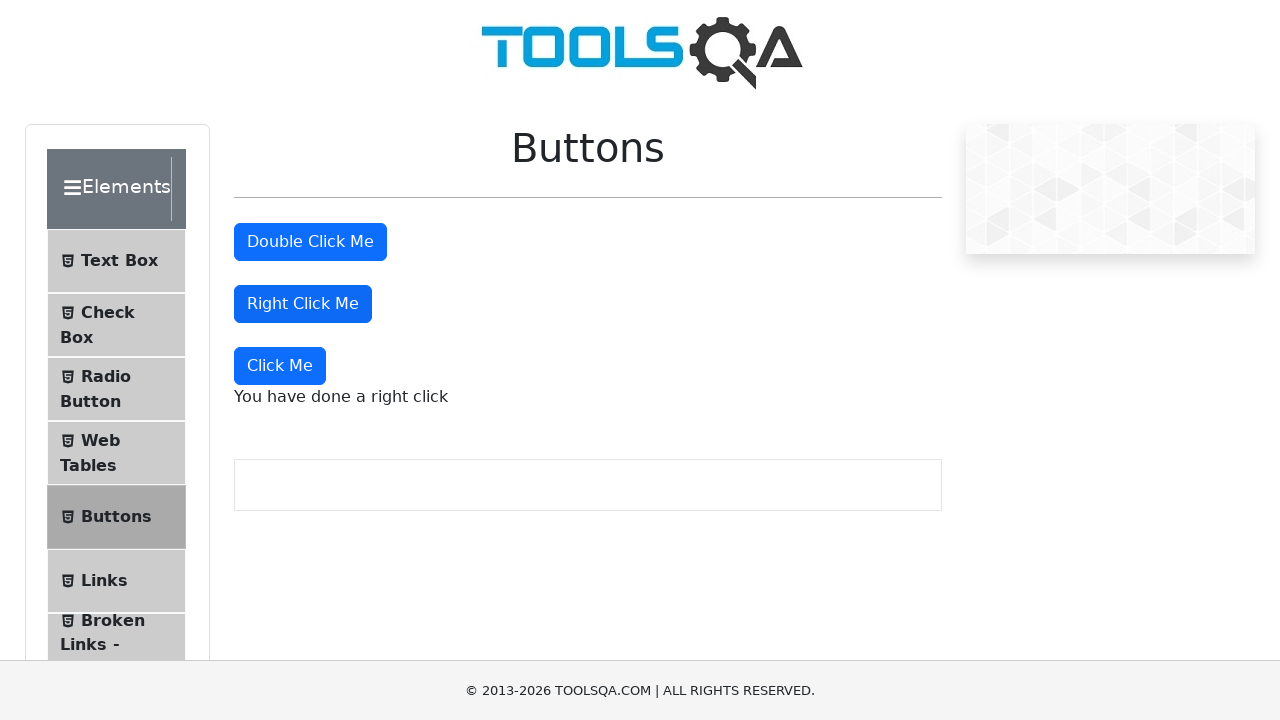

Right-click confirmation message appeared
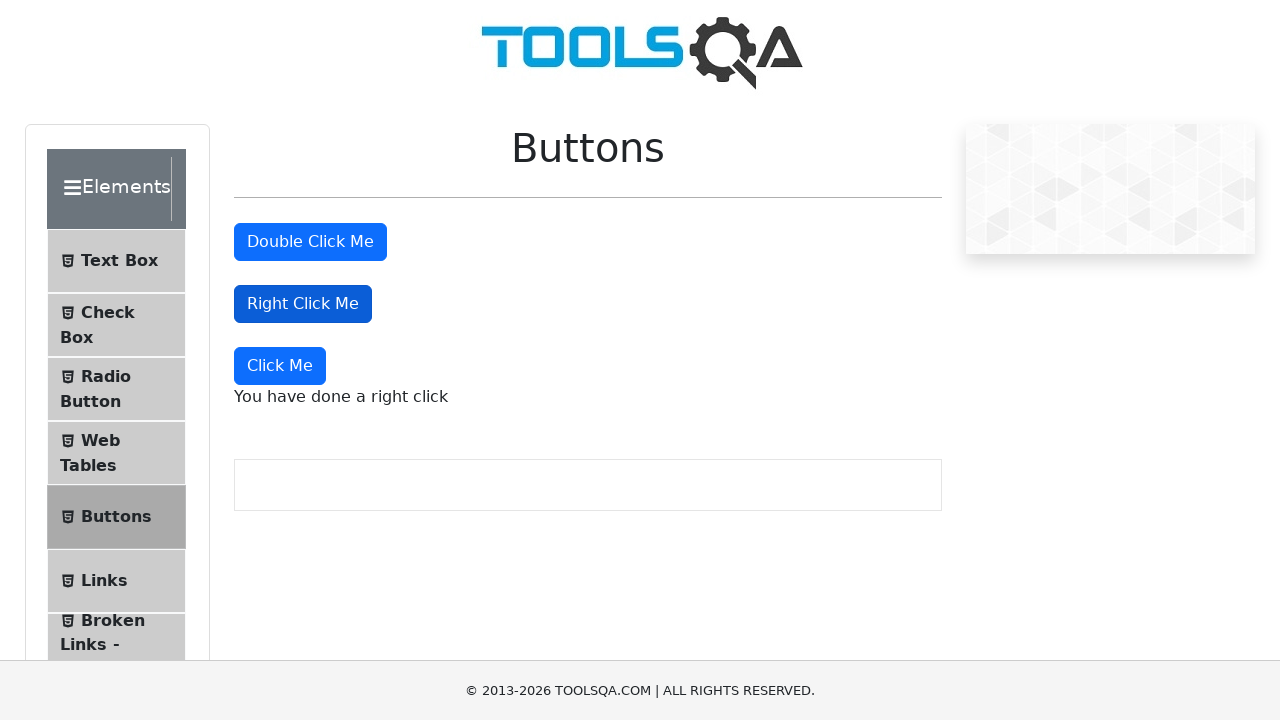

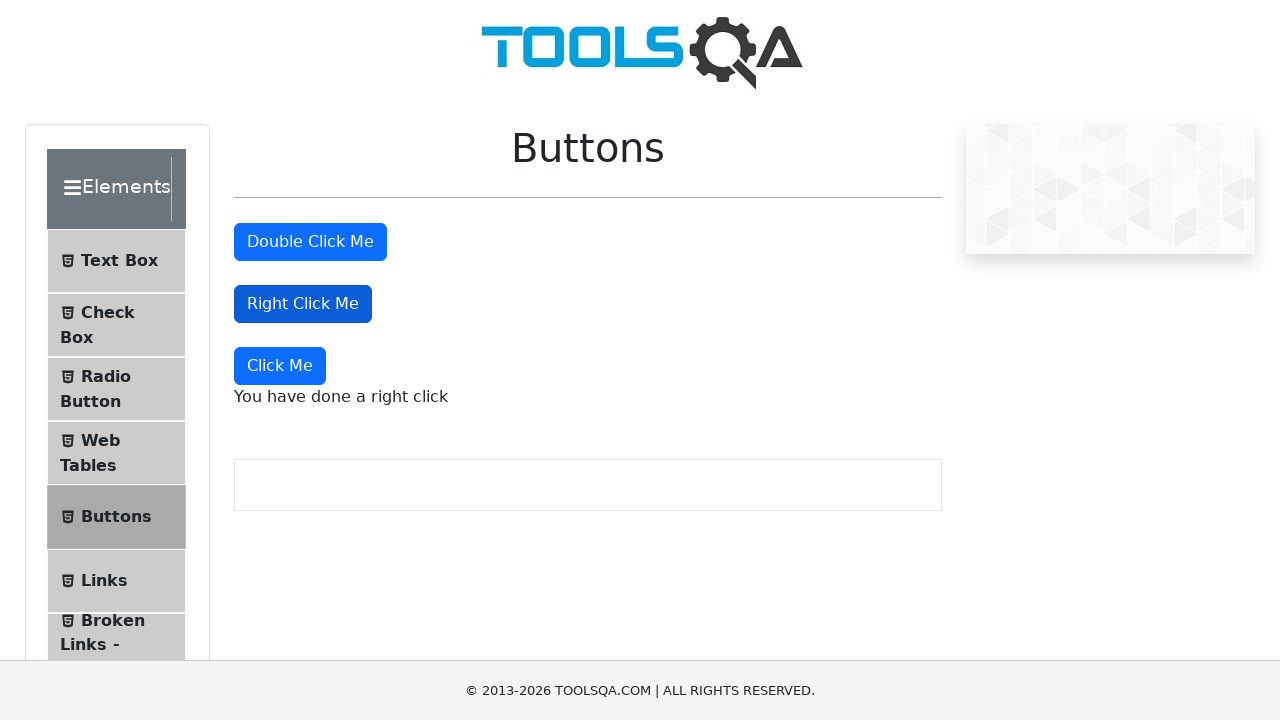